Tests dynamic rendering of an element by clicking a button and waiting for the element to be present

Starting URL: https://the-internet.herokuapp.com/dynamic_loading/2

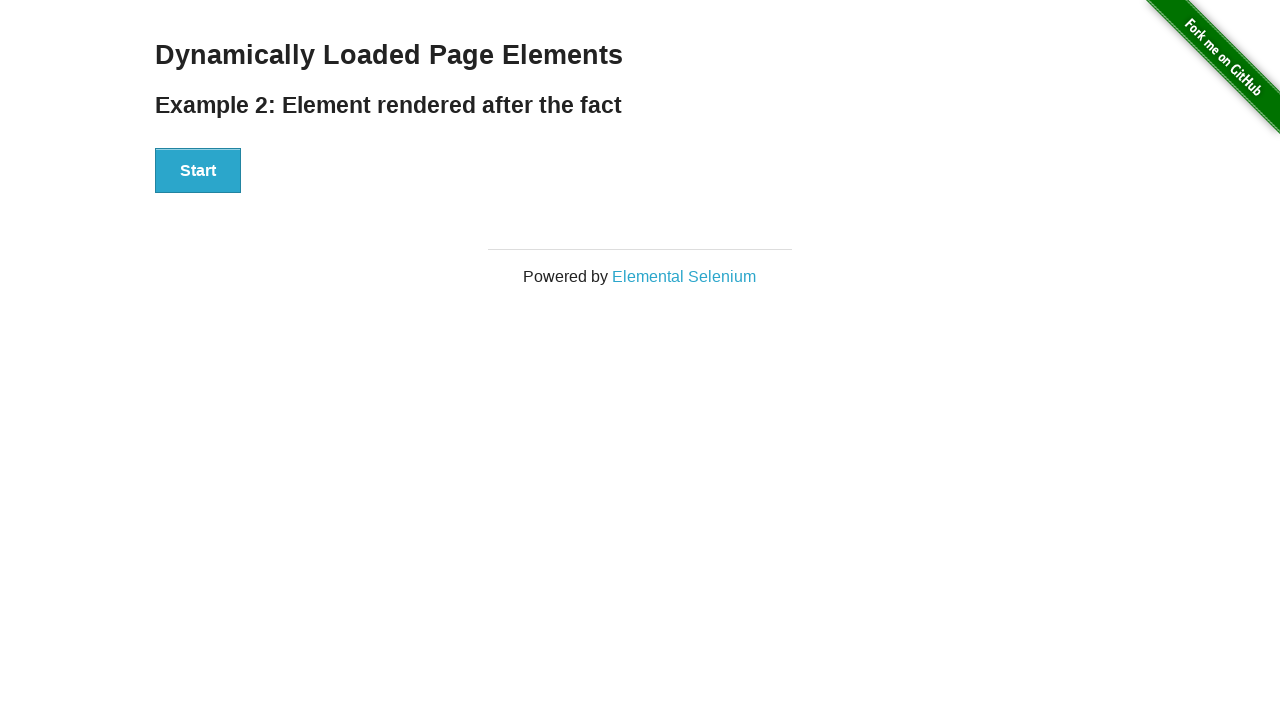

Clicked the start button to initiate dynamic loading at (198, 171) on button
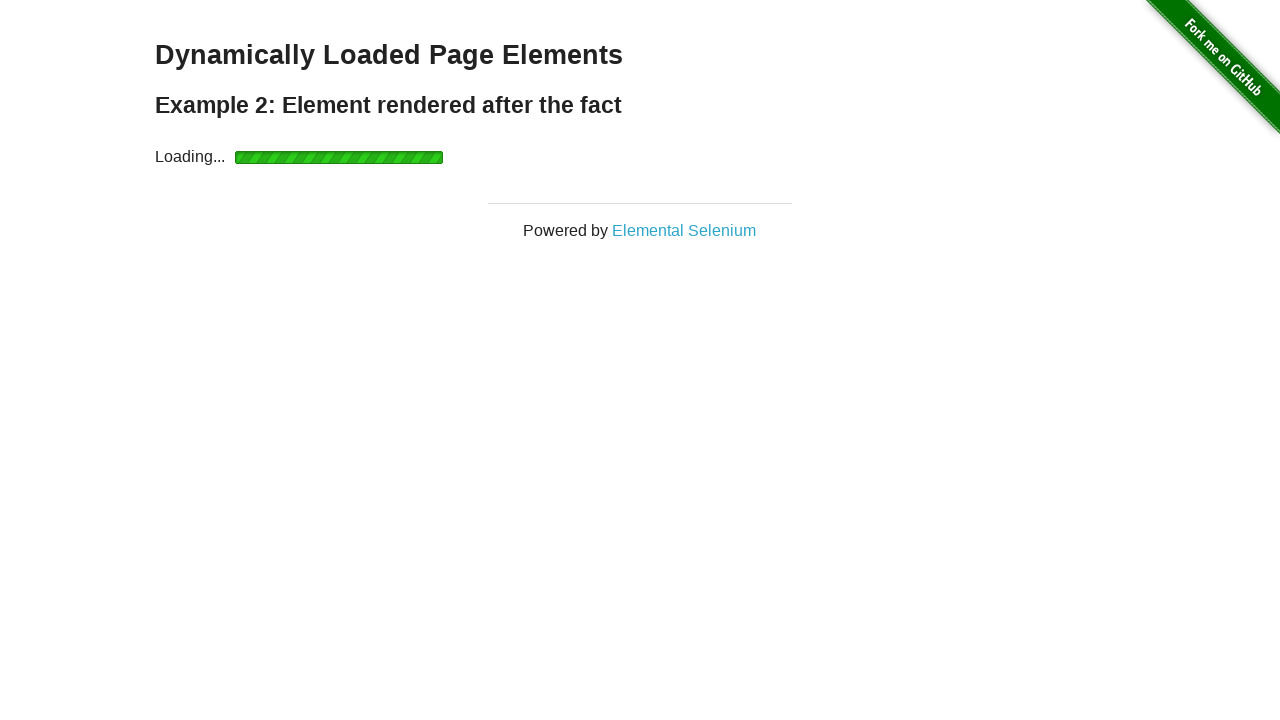

Finish element rendered and is now present
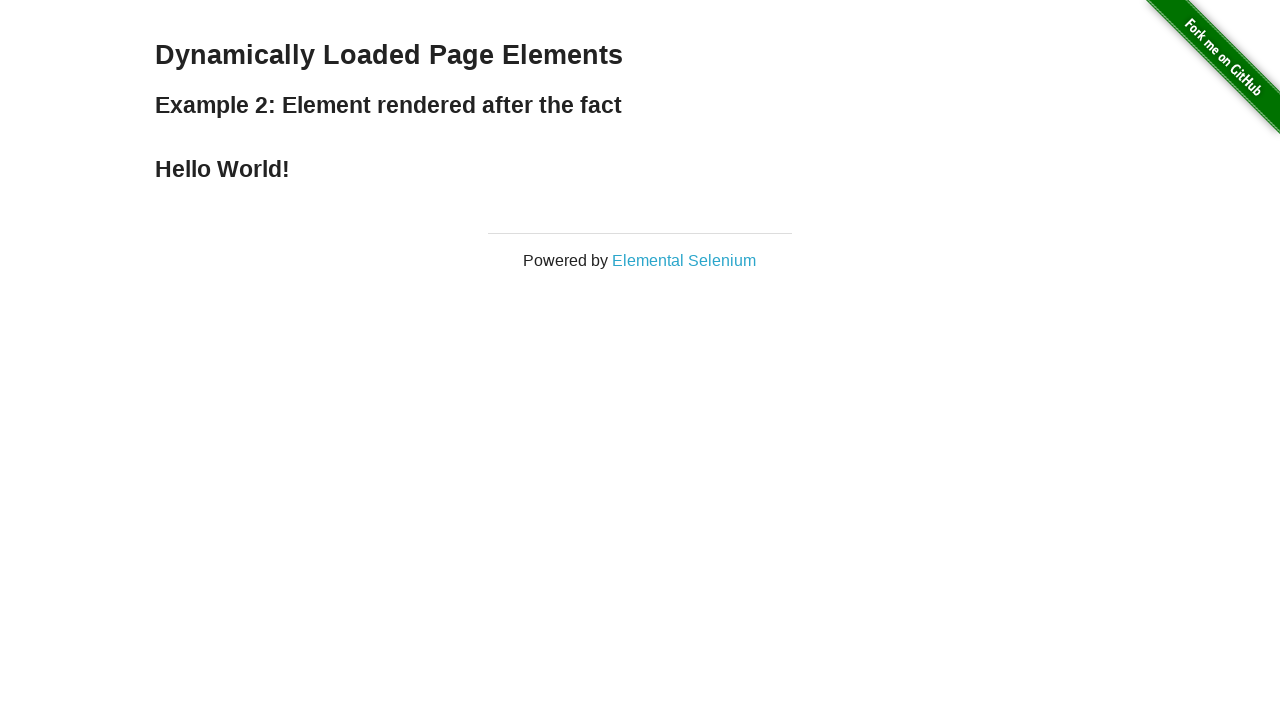

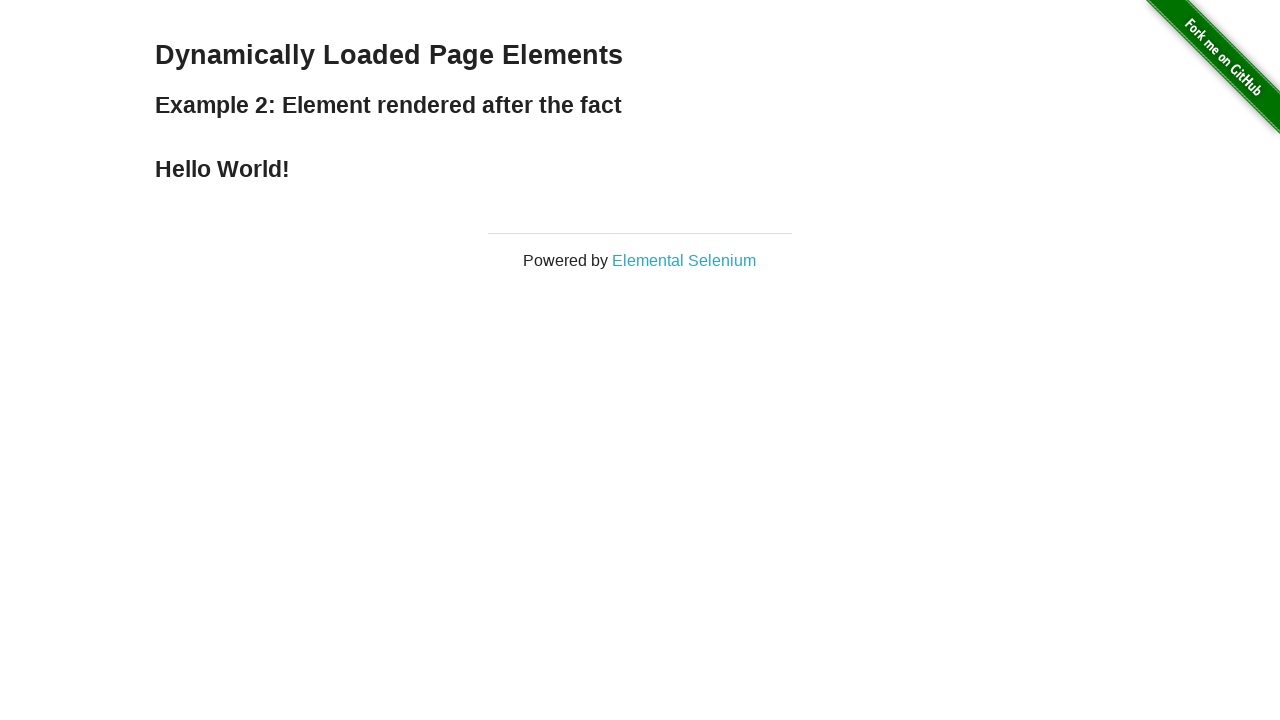